Tests the Sri Lanka Railway train schedule search functionality by selecting start and end stations from dropdowns and clicking the search button to retrieve train schedules.

Starting URL: https://eservices.railway.gov.lk/schedule

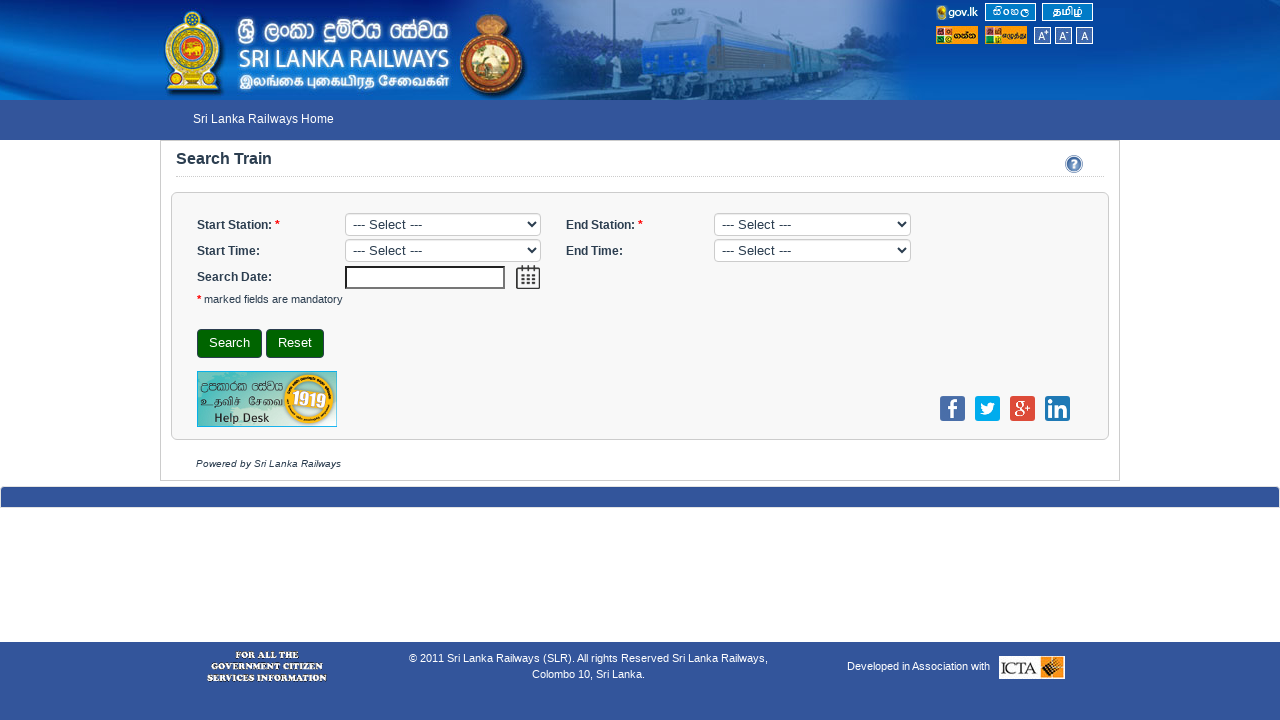

Selected start station from dropdown (index 1) on #startStation
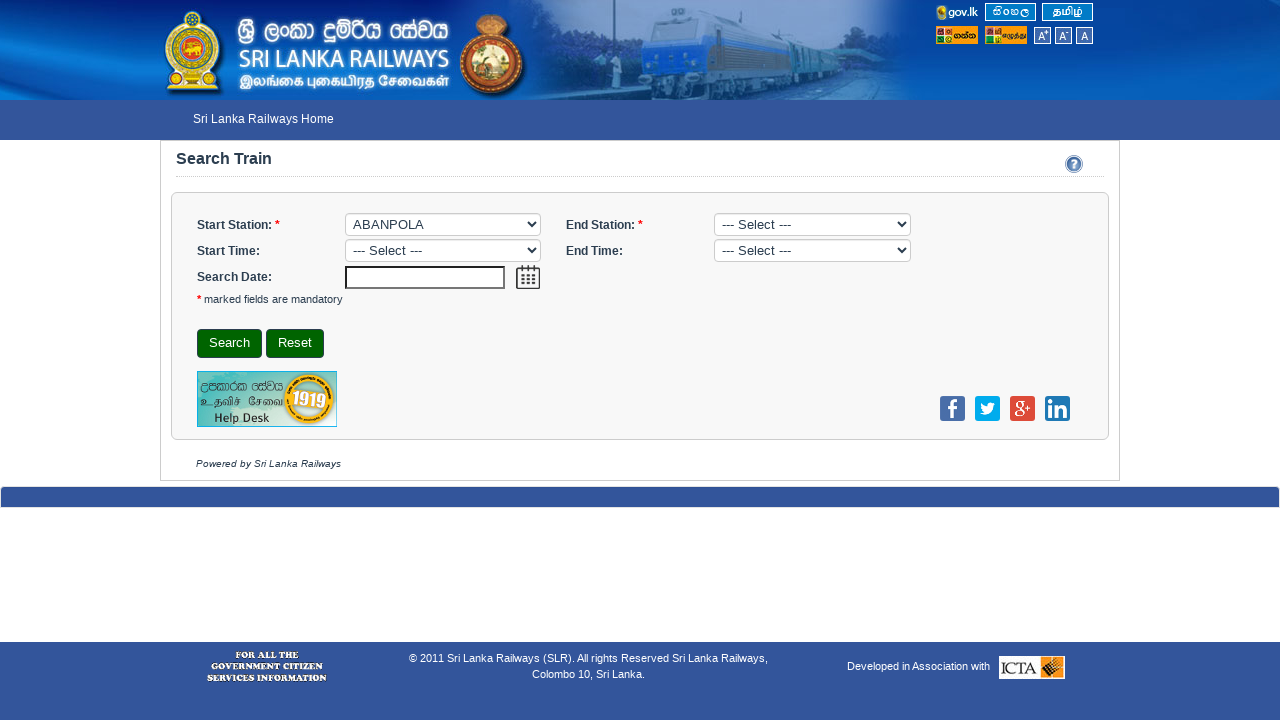

Selected end station from dropdown (index 2) on #endStation
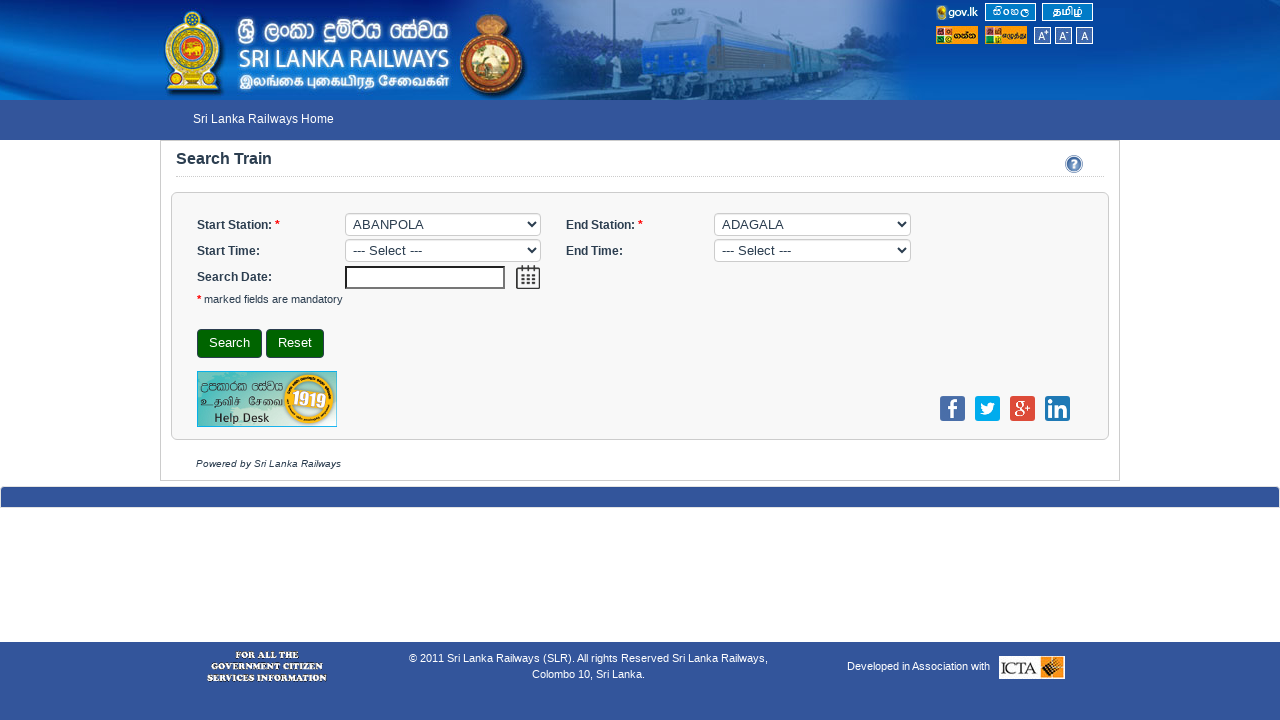

Clicked search button to retrieve train schedules at (230, 344) on #search_form_id button[type='submit'], #search_form_id div div button
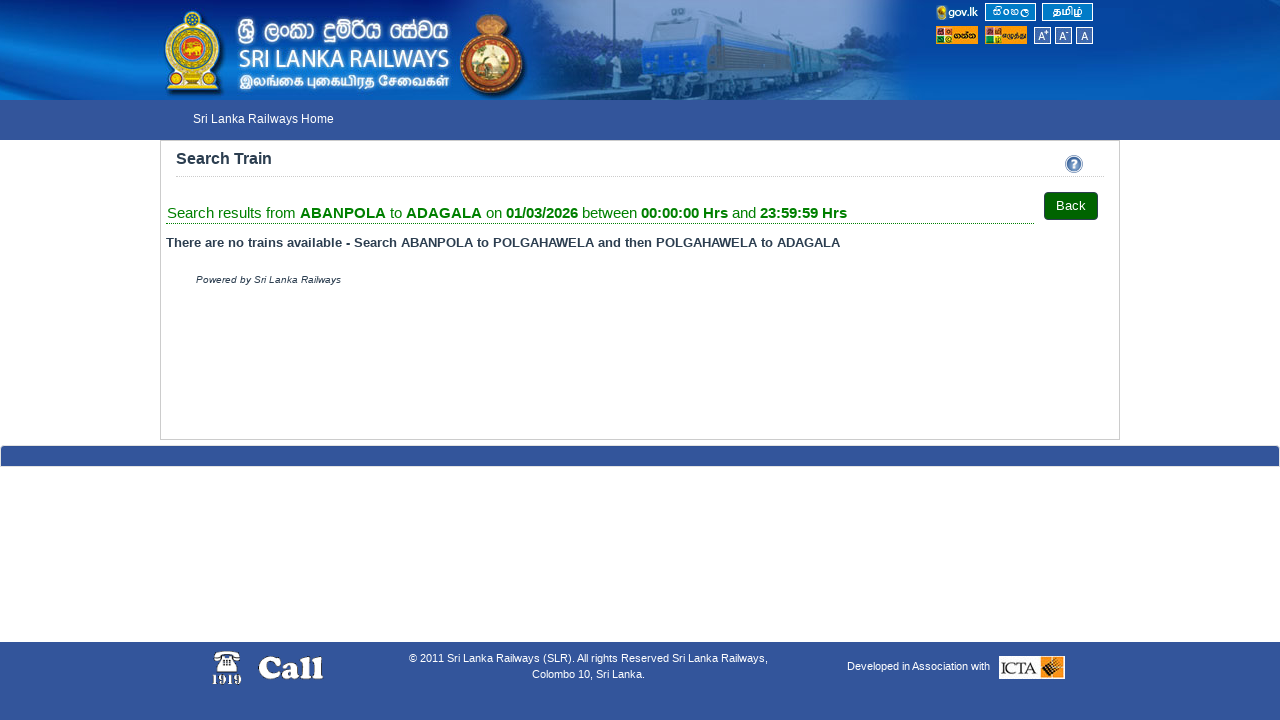

Train schedule results loaded successfully
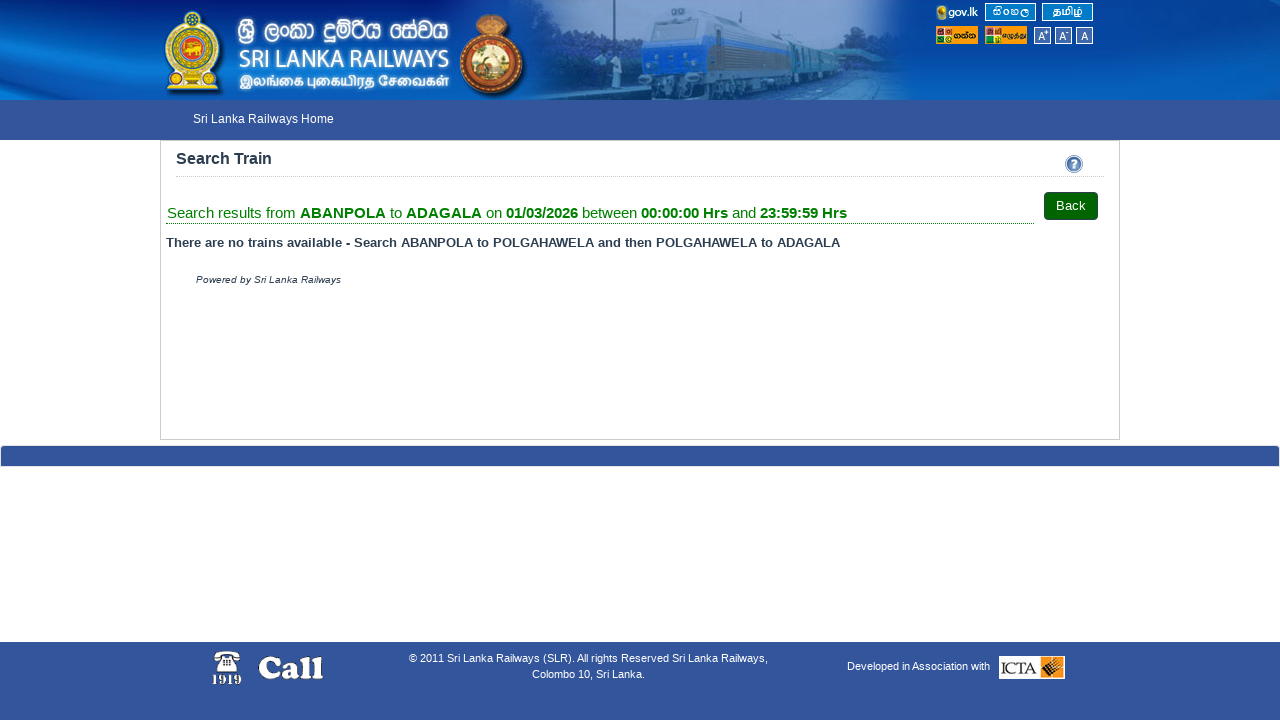

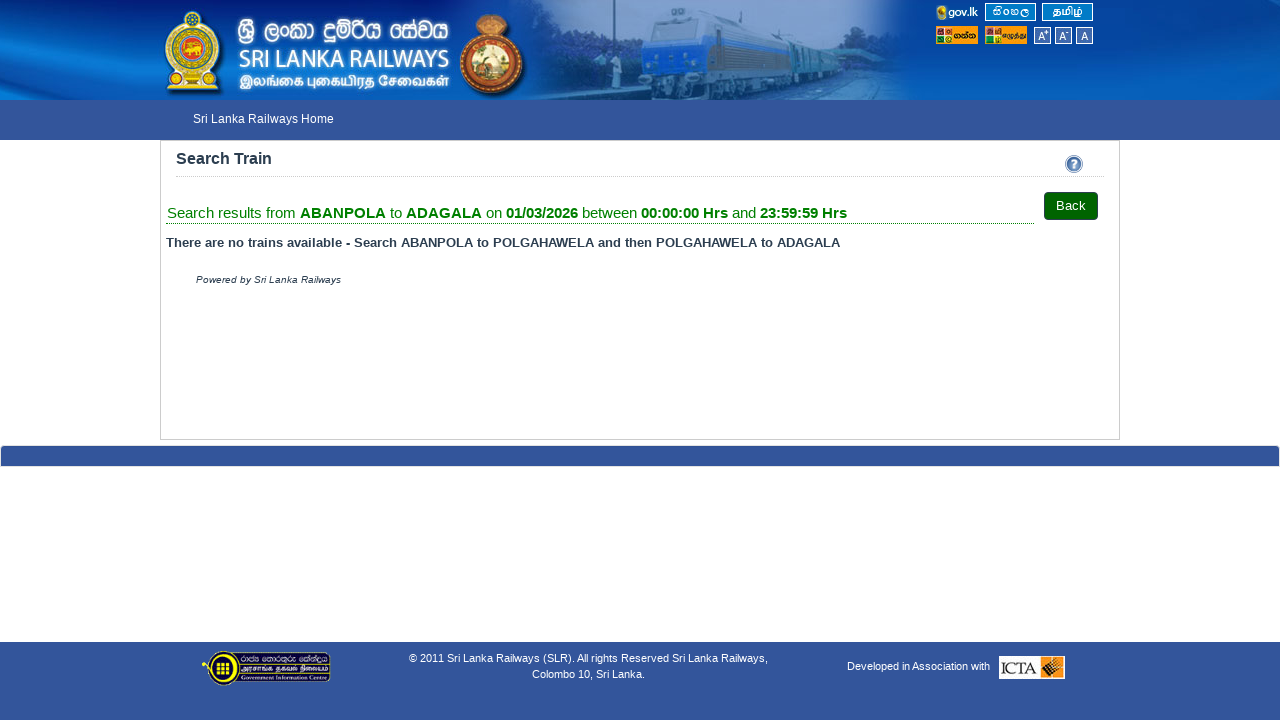